Tests static dropdown selection functionality by selecting an option by index and verifying the selection

Starting URL: https://rahulshettyacademy.com/dropdownsPractise/

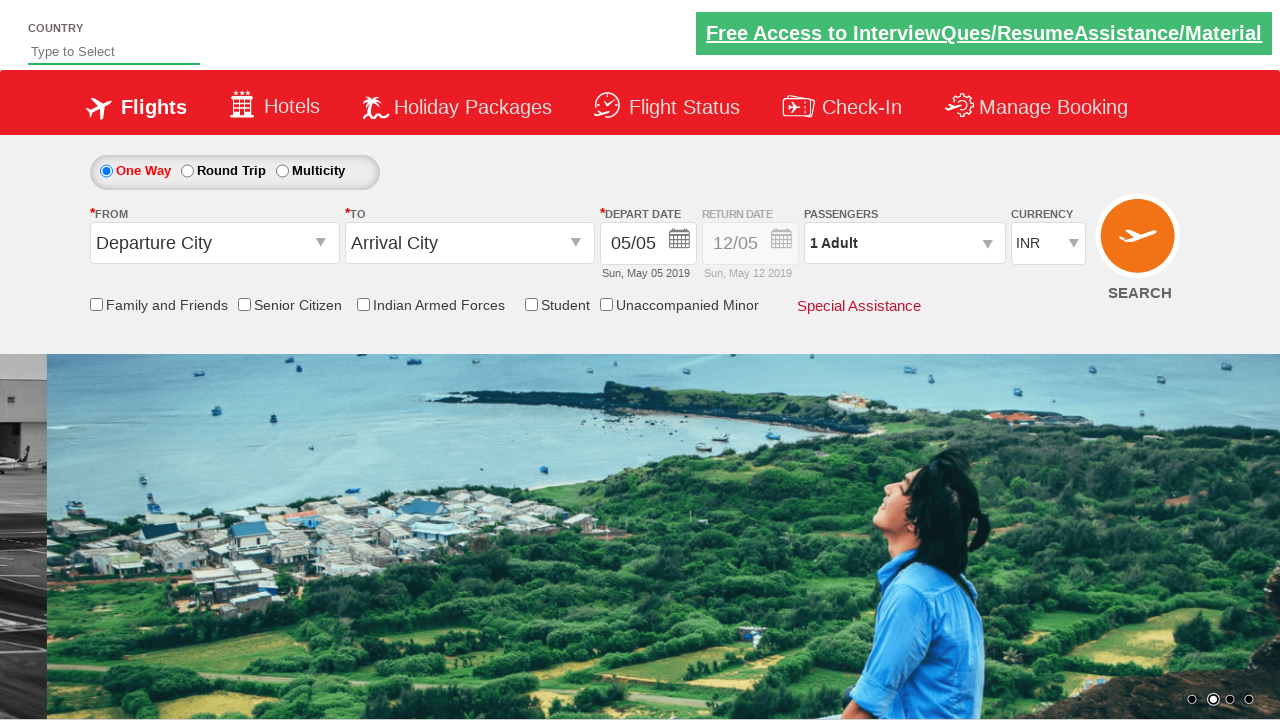

Located currency dropdown element
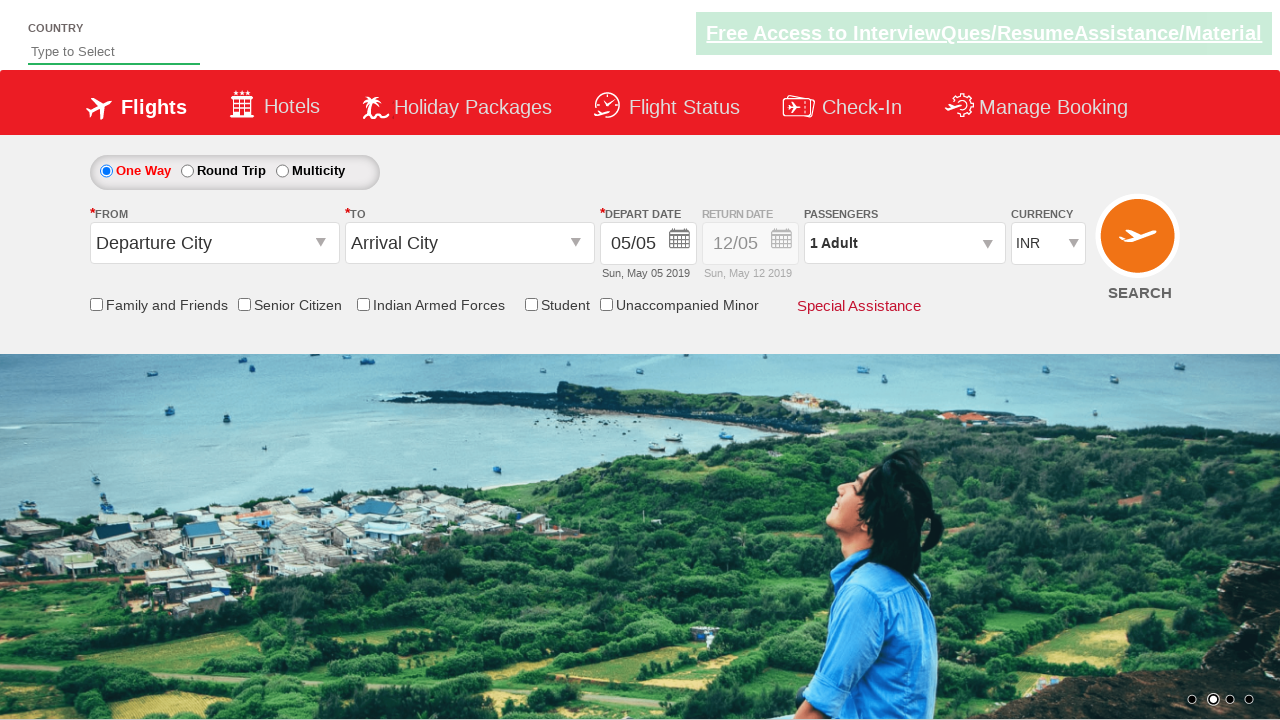

Selected 4th option (index 3) from currency dropdown on #ctl00_mainContent_DropDownListCurrency
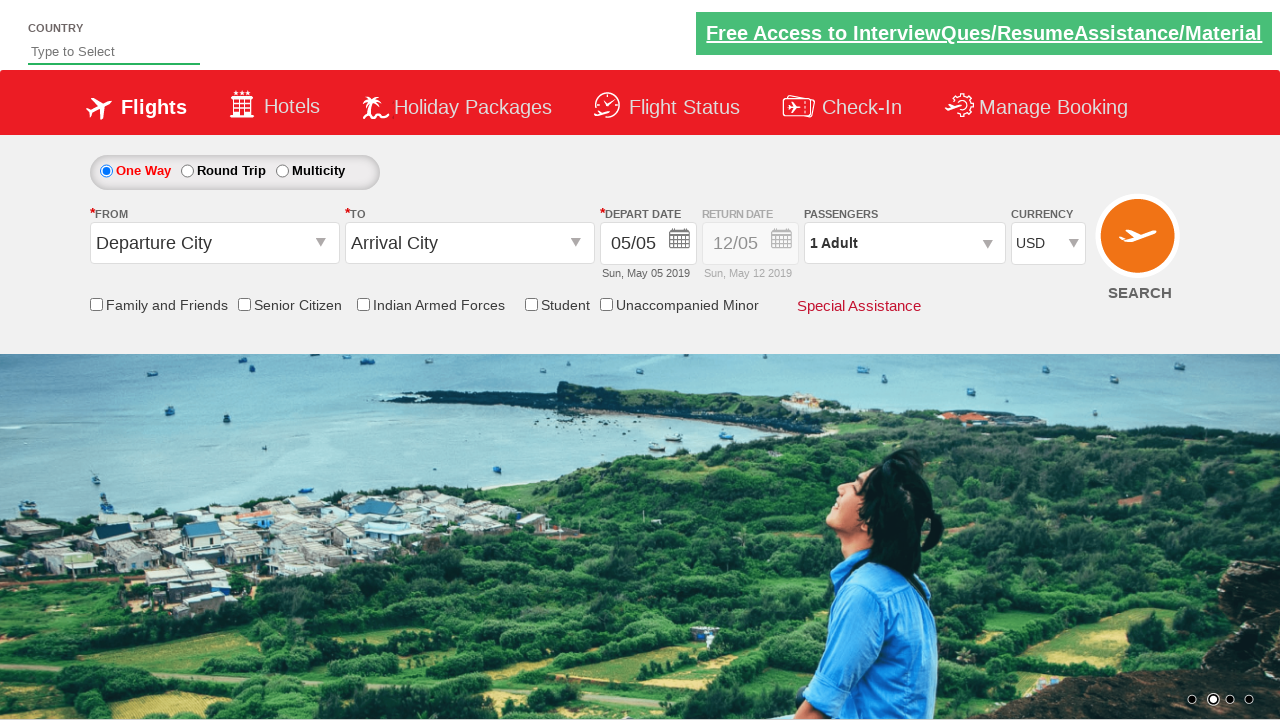

Retrieved text content of selected option from dropdown
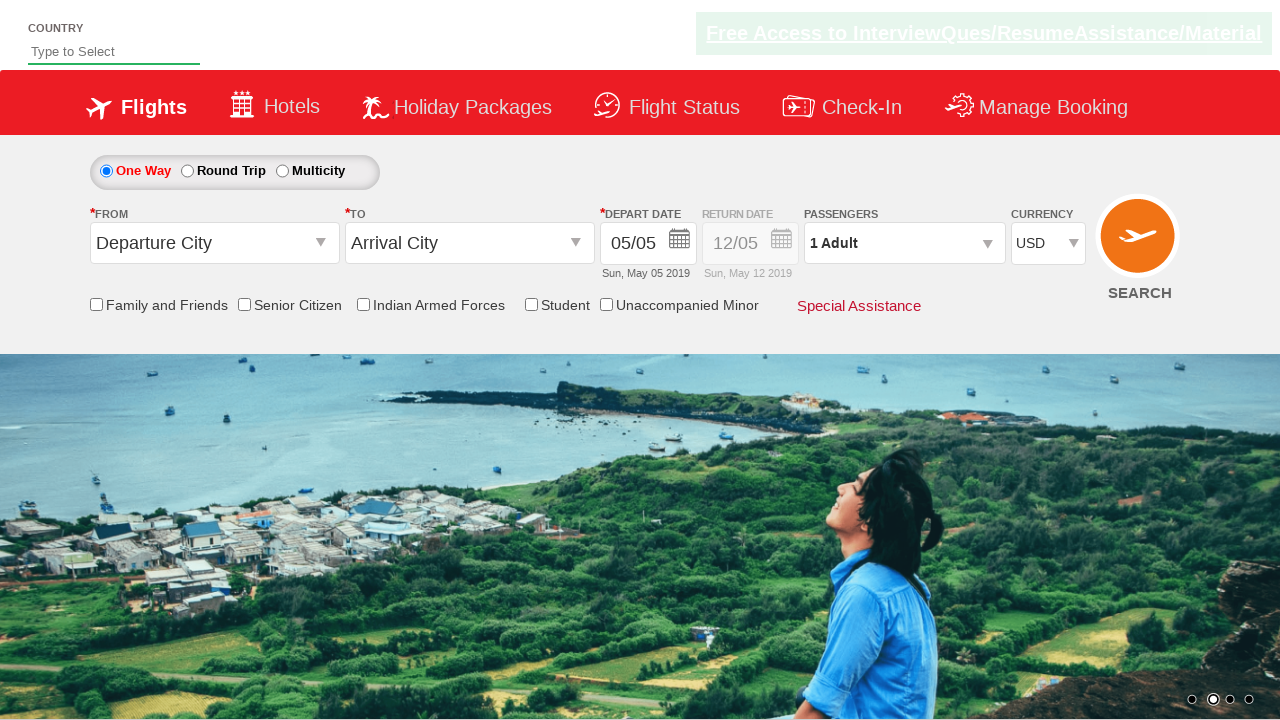

Verified selected option: USD
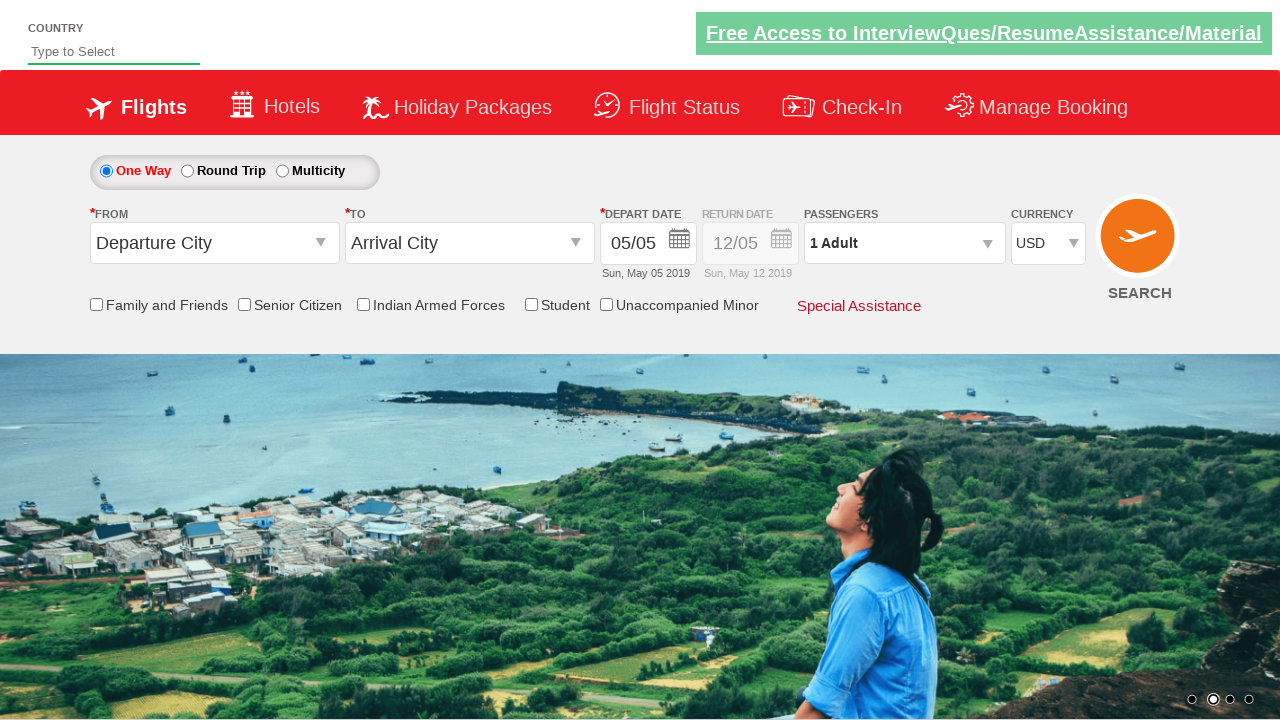

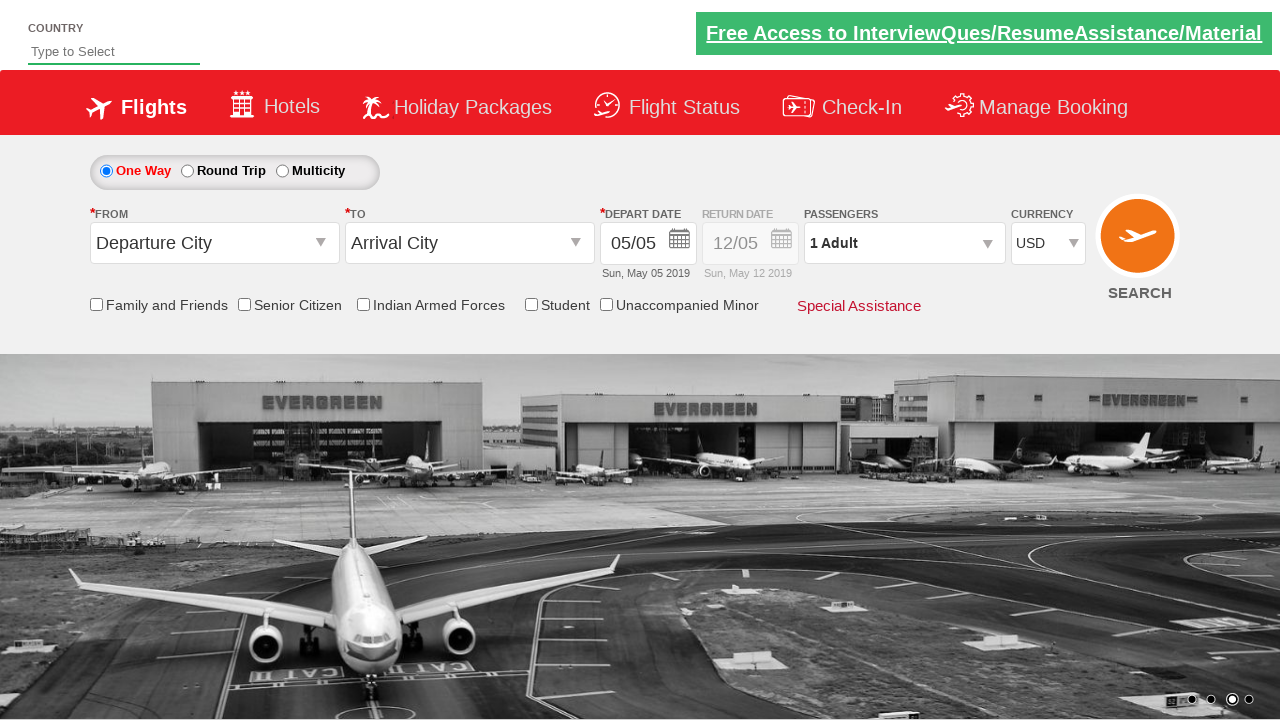